Tests navigation by clicking on the Shop link and verifying the user is redirected to the products page

Starting URL: https://webshop-agil-testautomatiserare.netlify.app/

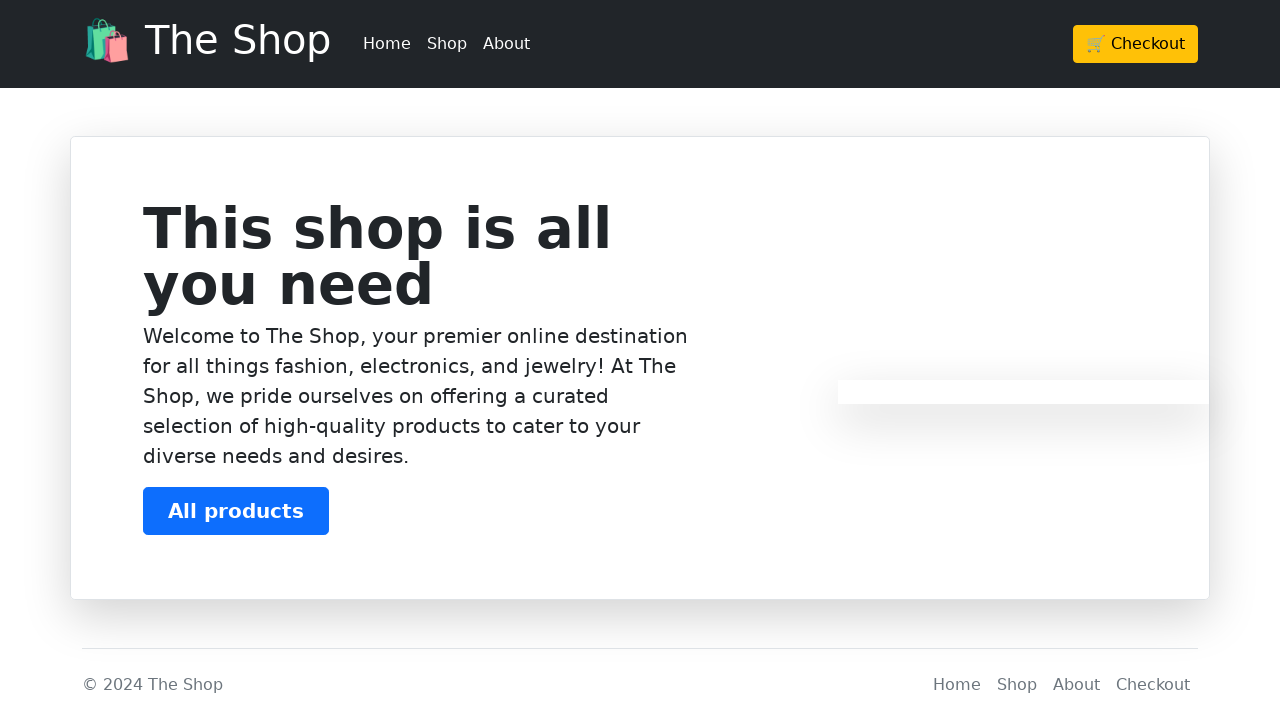

Clicked on the Shop link at (447, 44) on a:text('Shop')
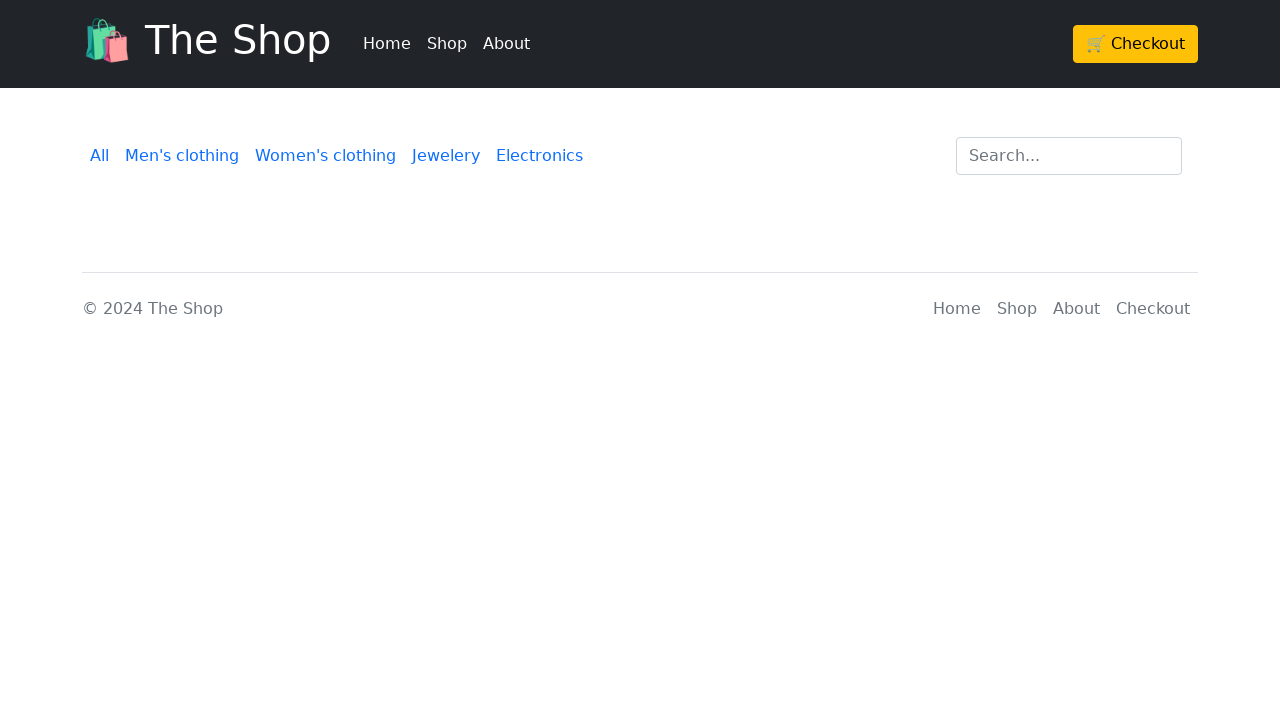

Page navigation completed and DOM content loaded
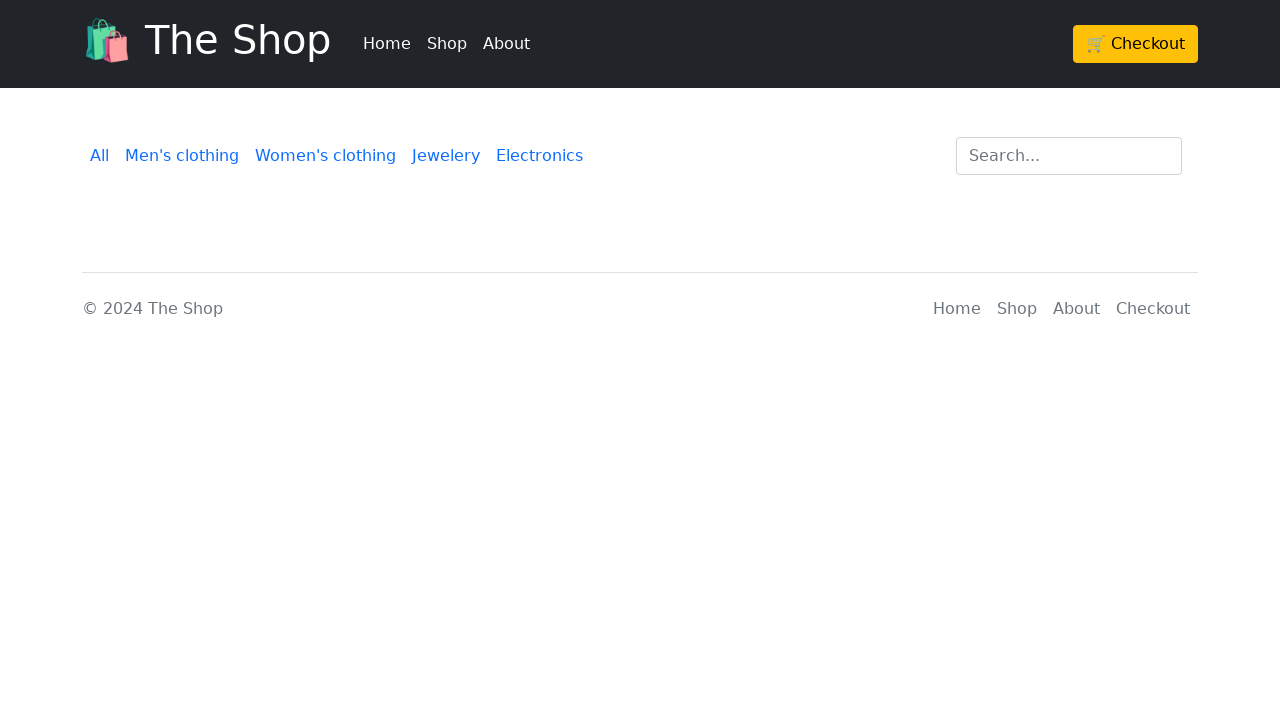

Verified user was redirected to the products page
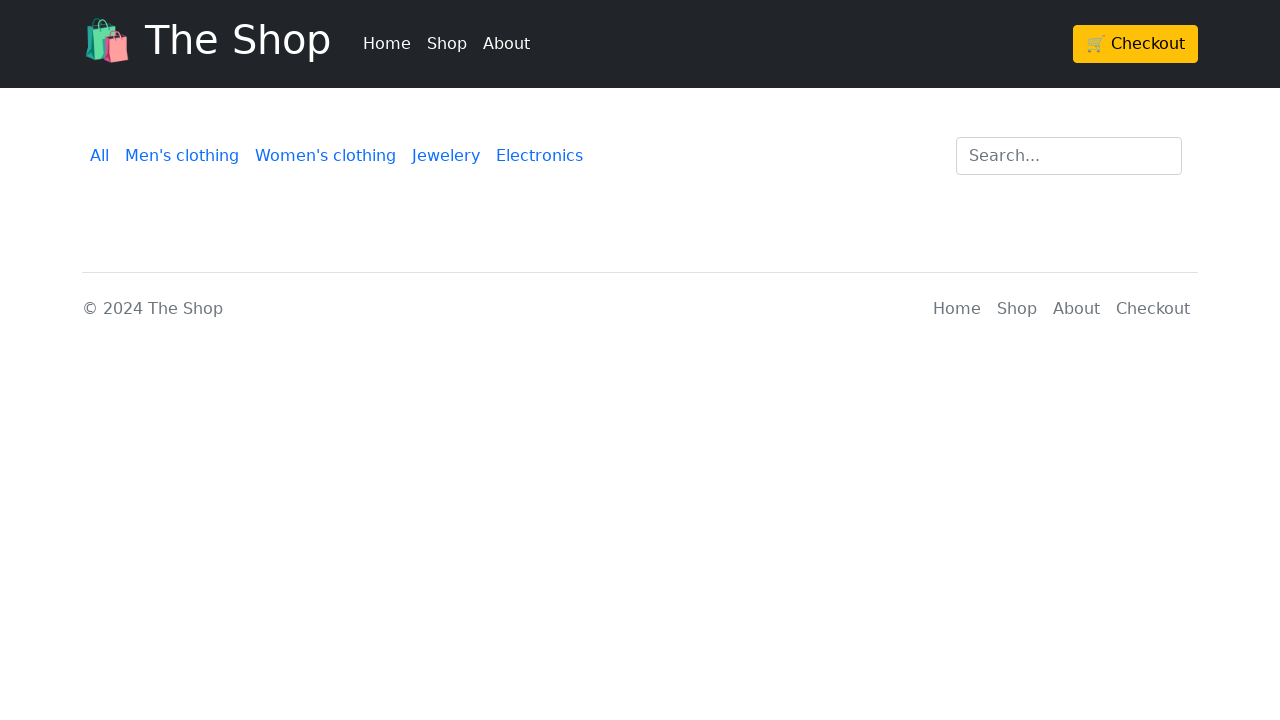

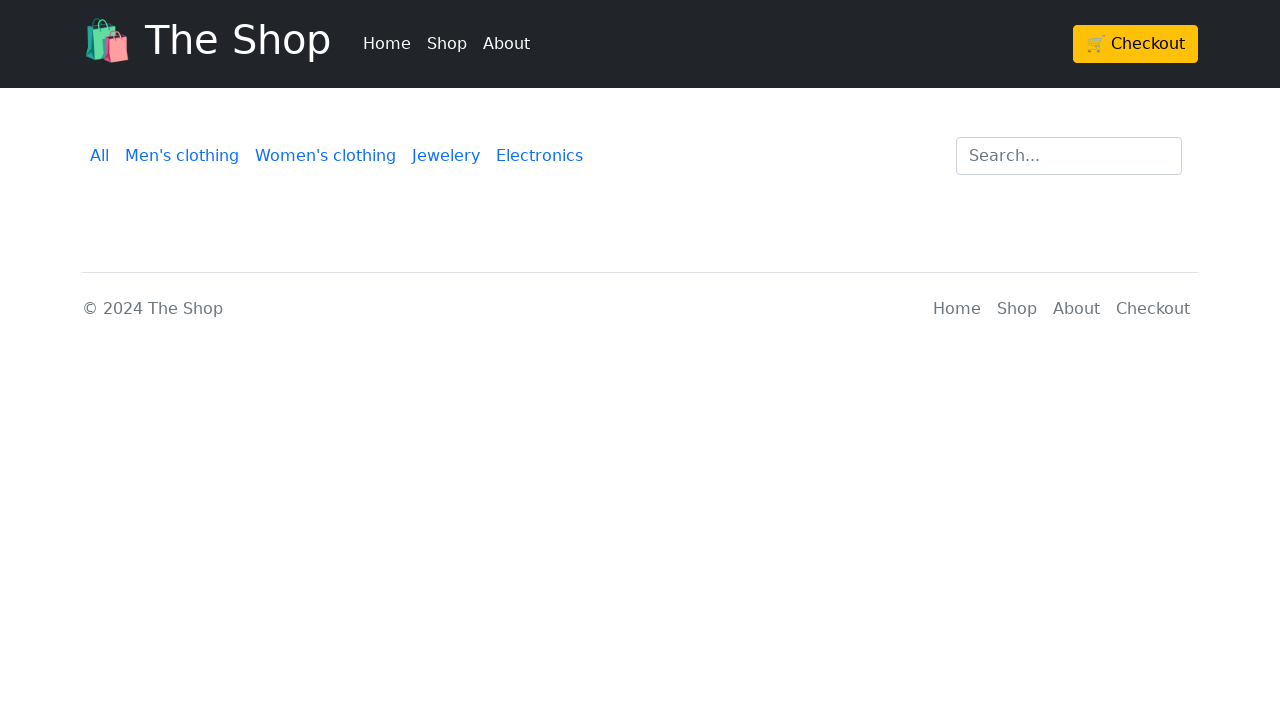